Tests window handle functionality by clicking a button that opens a new window and verifying multiple windows are opened

Starting URL: https://www.hyrtutorials.com/p/window-handles-practice.html

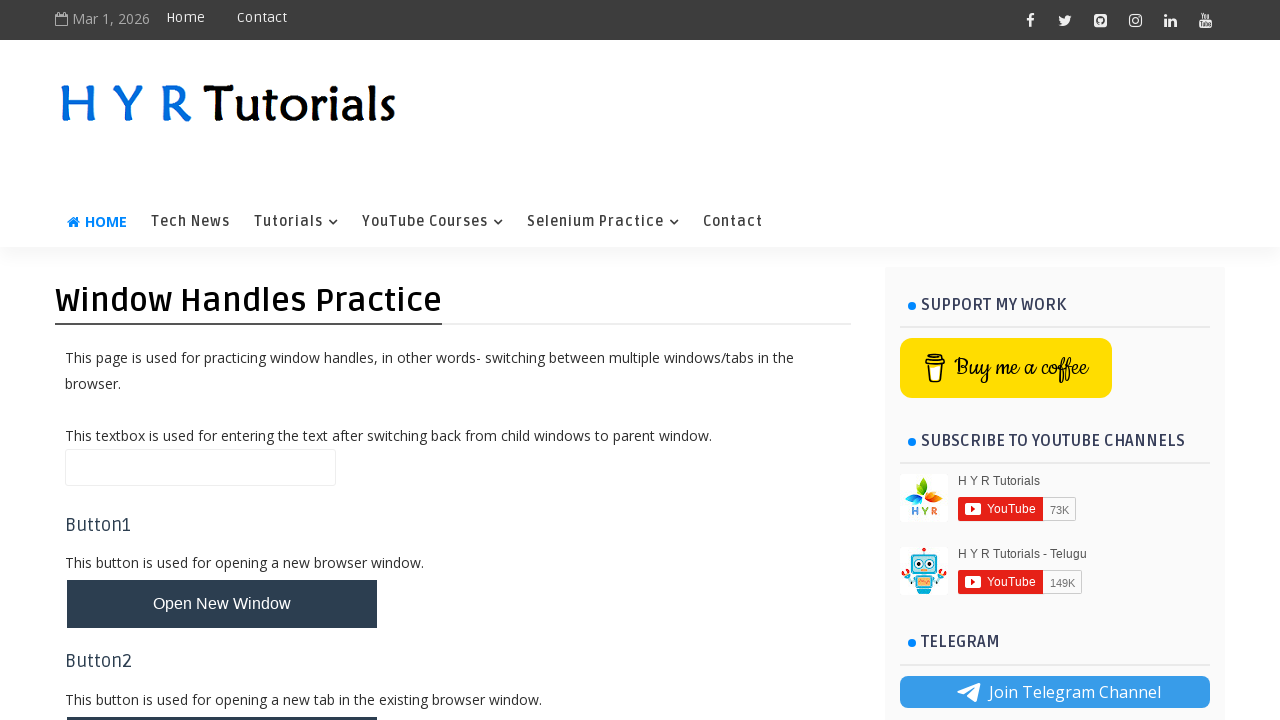

Clicked button to open new window at (222, 604) on #newWindowBtn
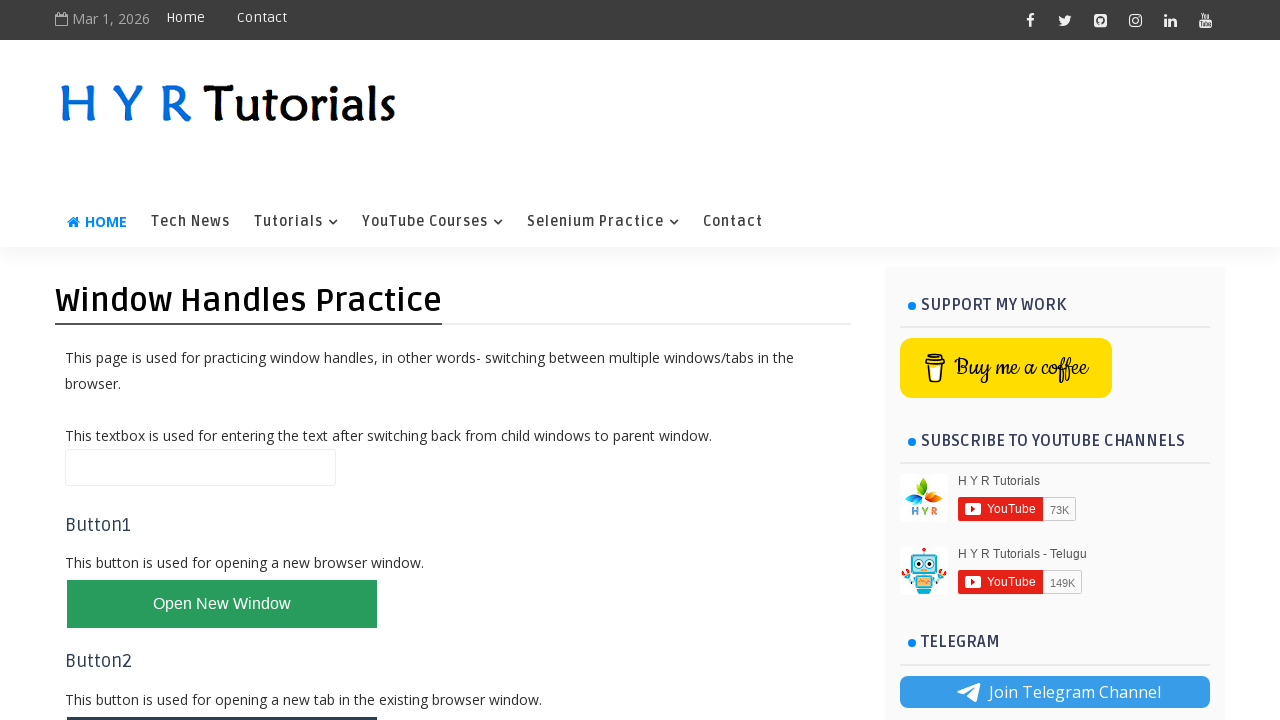

Waited for new window to open
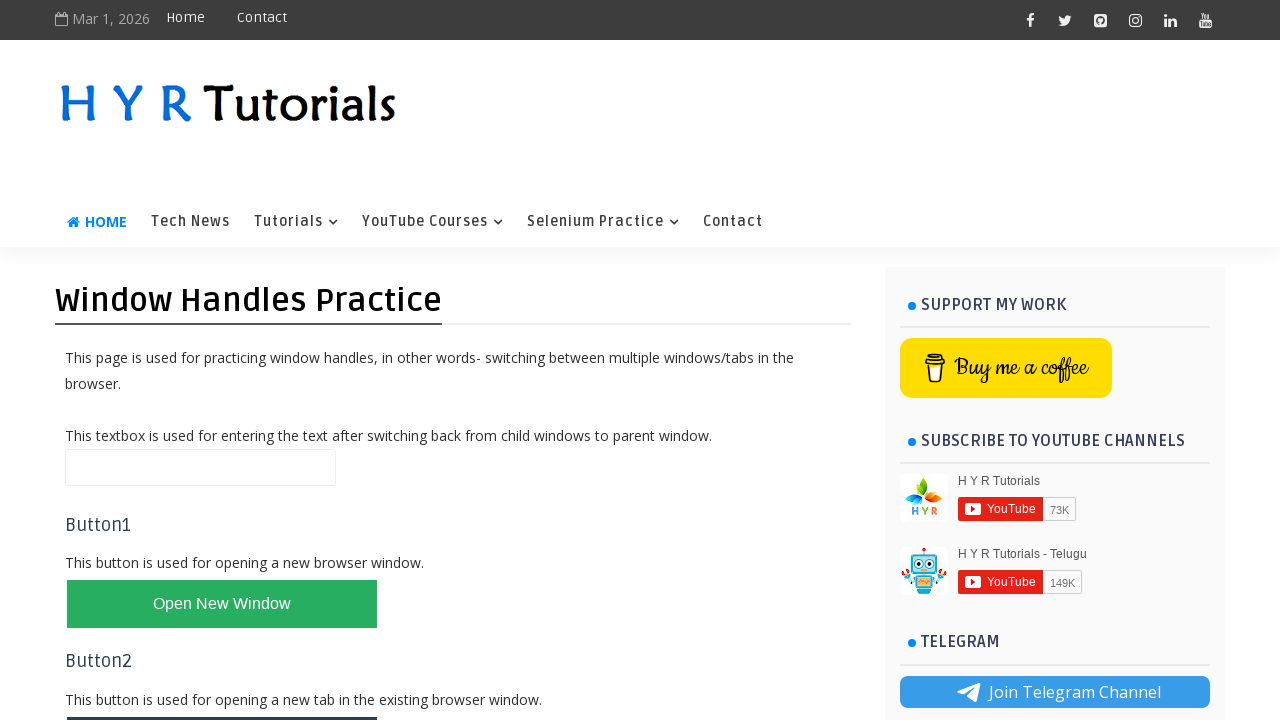

Retrieved all open windows/pages from context
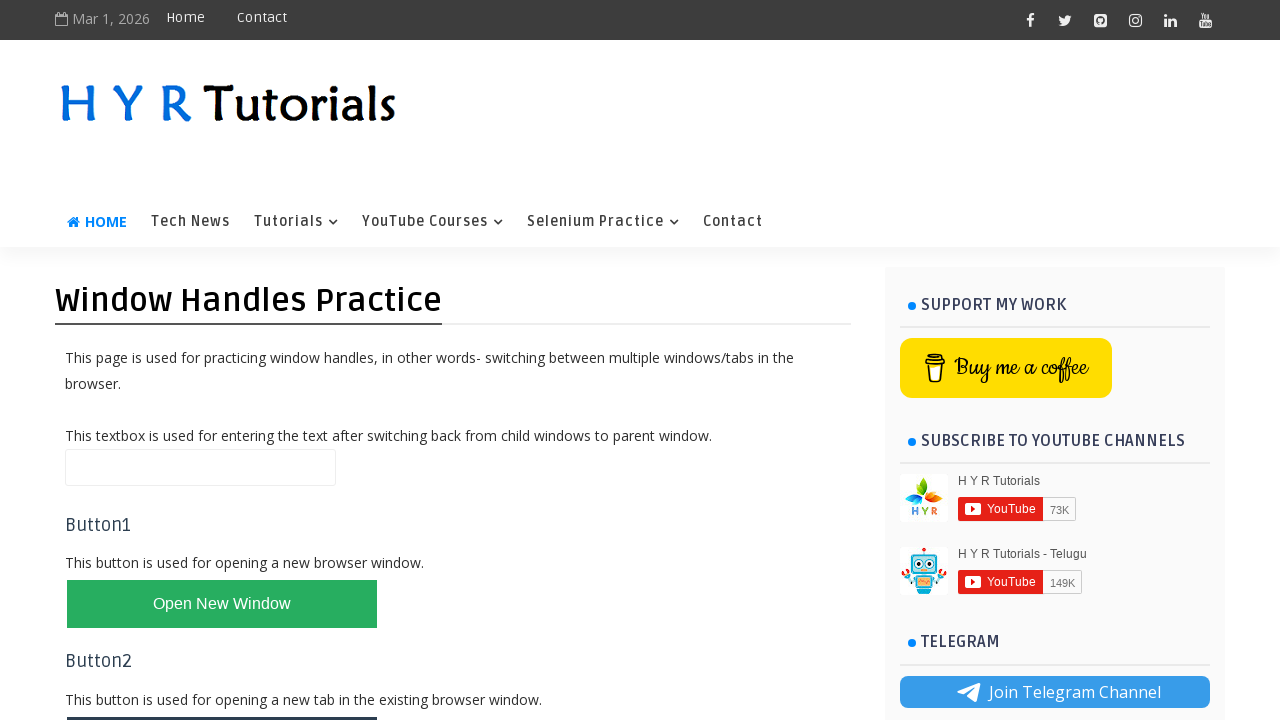

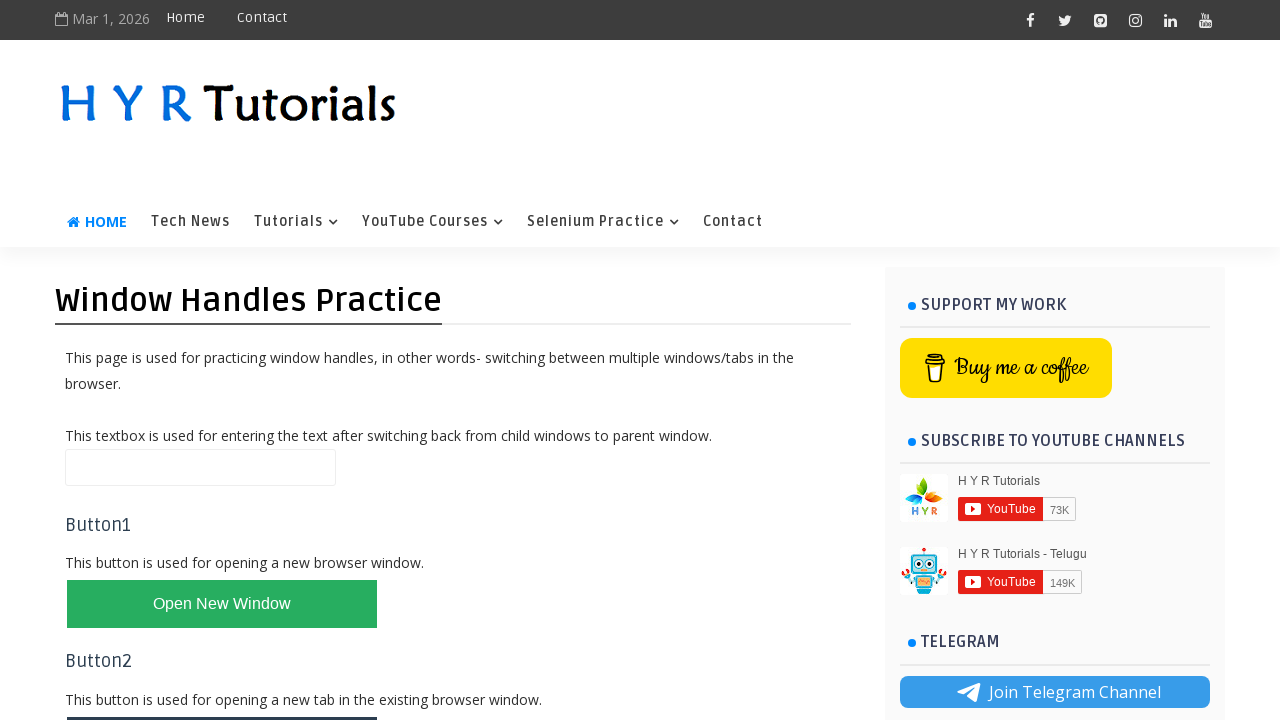